Tests the registration form by filling the username field with capital letters exceeding 50 characters to verify maximum length validation.

Starting URL: https://buggy.justtestit.org/register

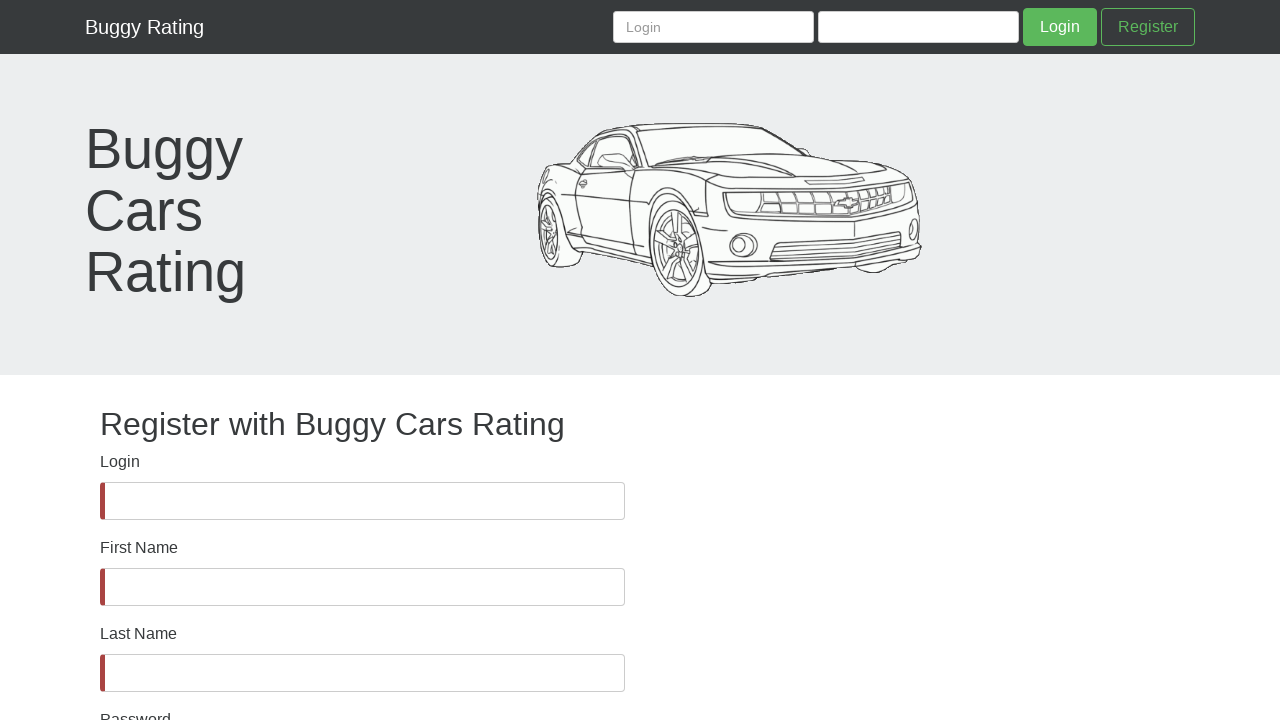

Username field is visible
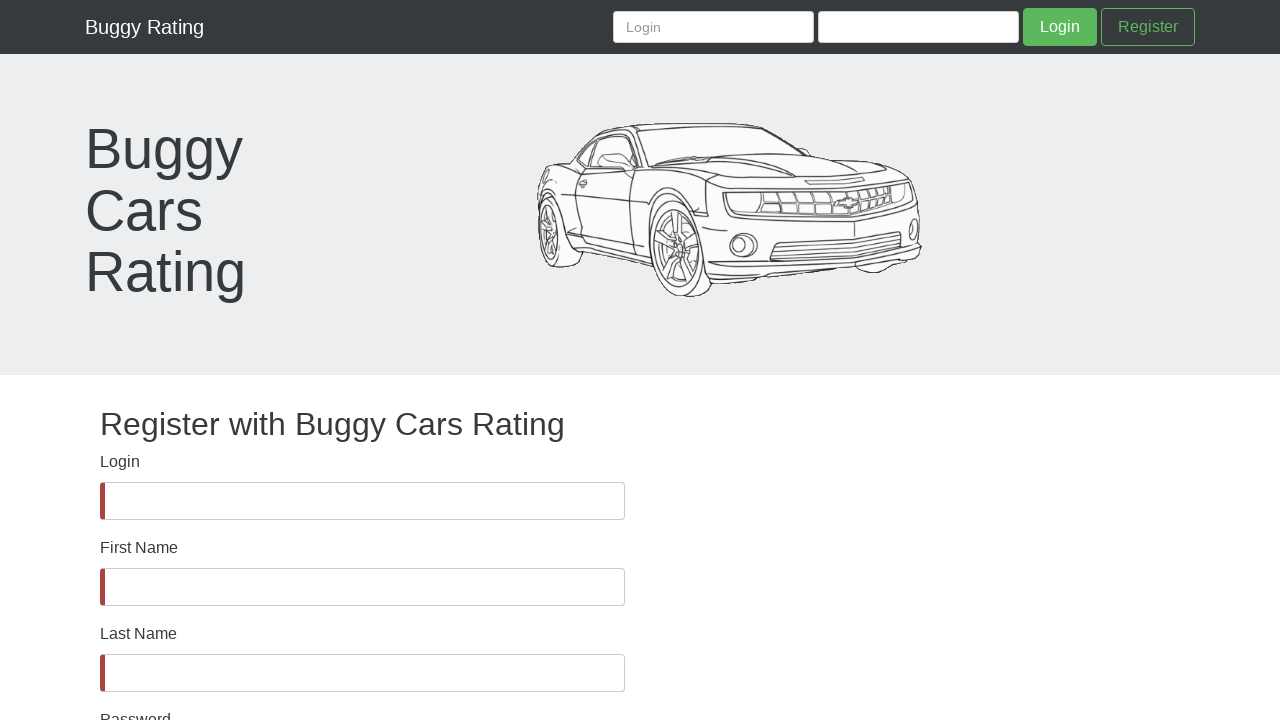

Filled username field with capital letters exceeding 50 characters to test maximum length validation on #username
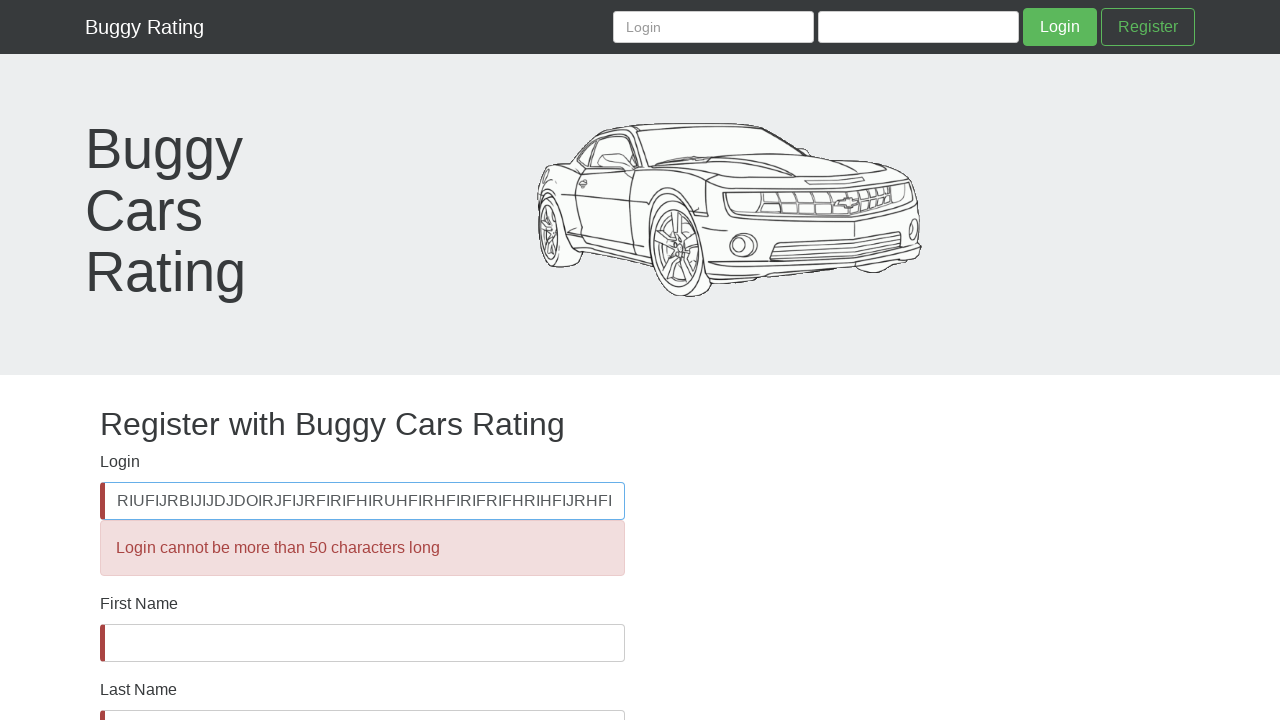

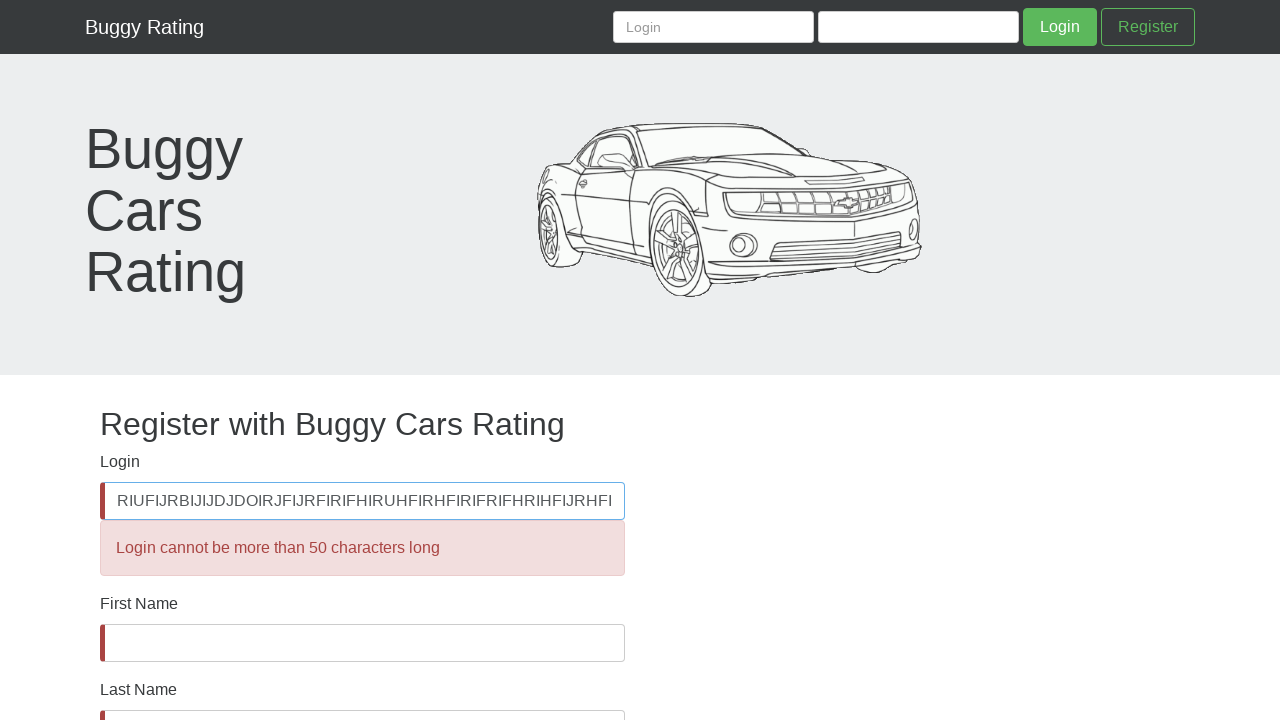